Tests clicking a button with a dynamic ID three times on the UI Test Automation Playground to verify handling of elements with changing identifiers

Starting URL: http://uitestingplayground.com/dynamicid

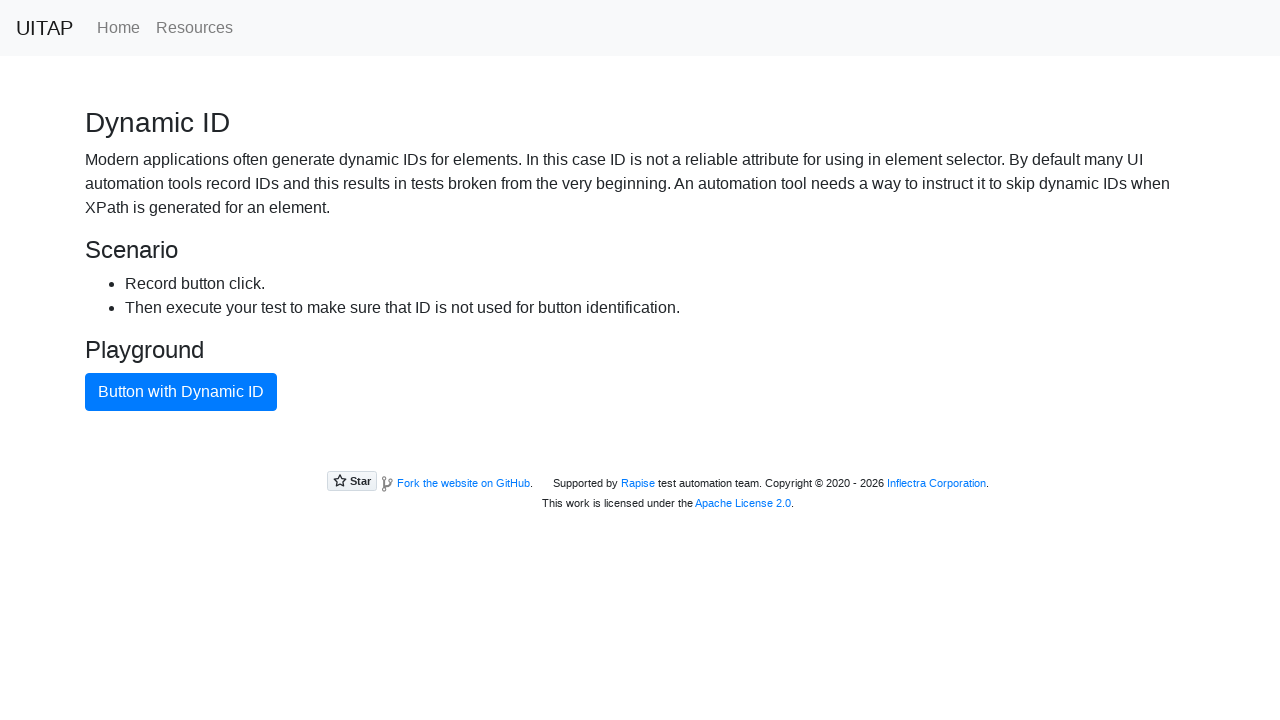

Clicked dynamic ID button (first click) at (181, 392) on button.btn.btn-primary
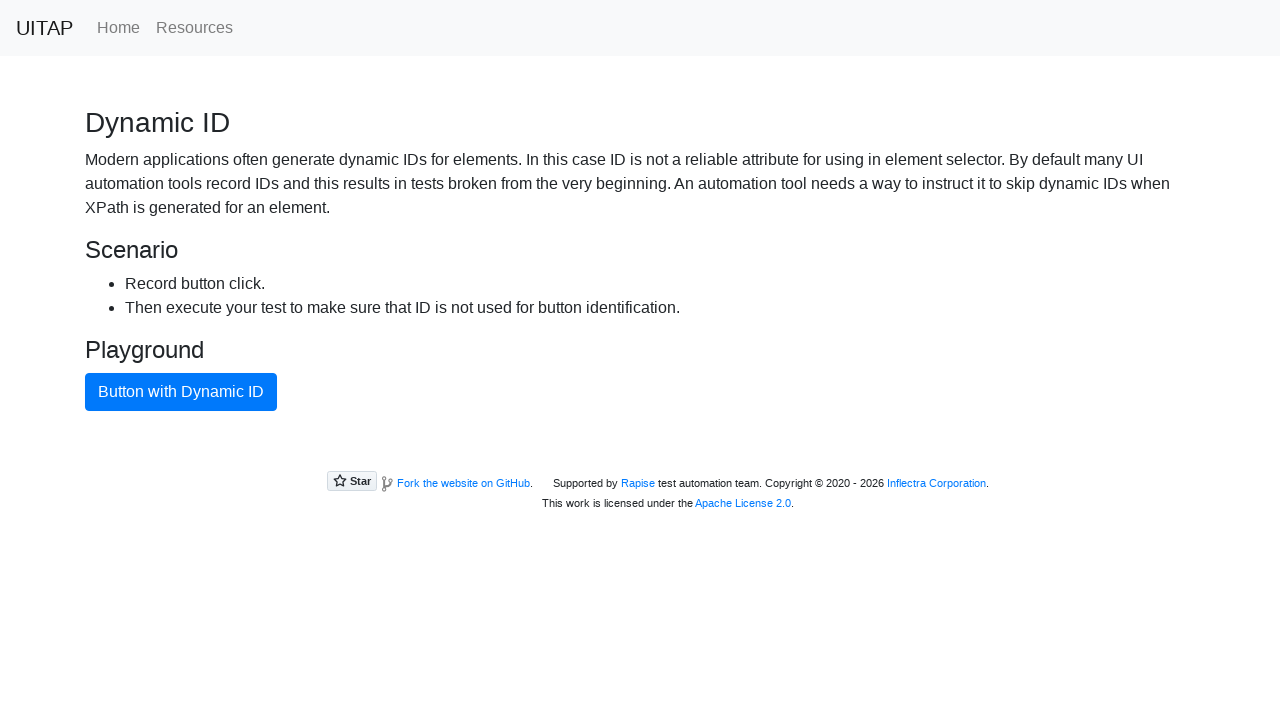

Clicked dynamic ID button (second click) at (181, 392) on button.btn.btn-primary
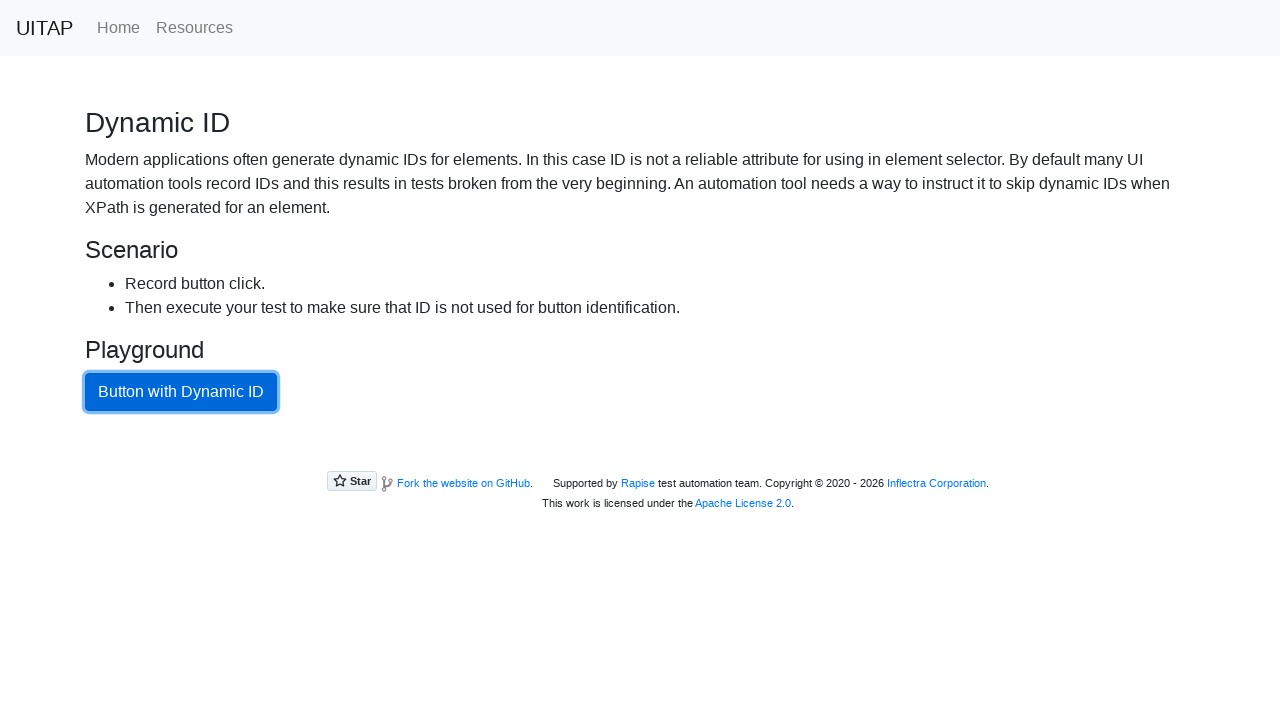

Clicked dynamic ID button (third click) at (181, 392) on button.btn.btn-primary
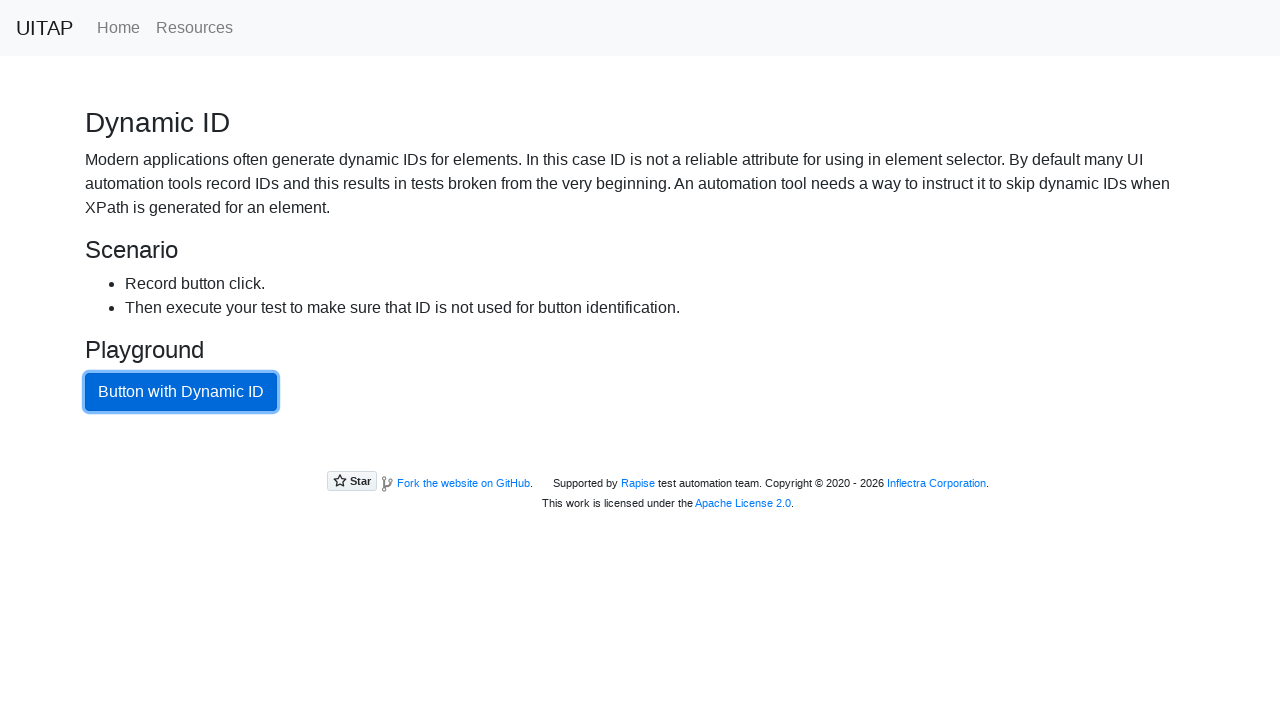

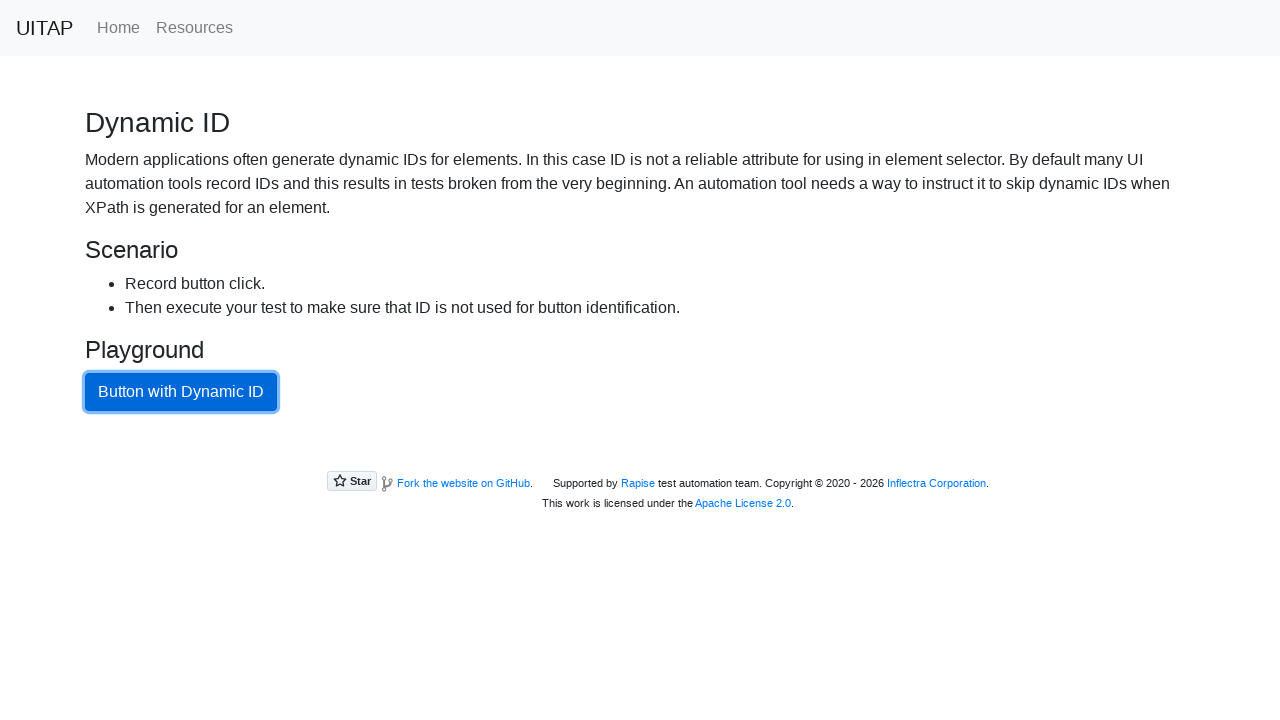